Navigates to the Xiaomi (Mi) website homepage and verifies the page loads successfully.

Starting URL: https://www.mi.com

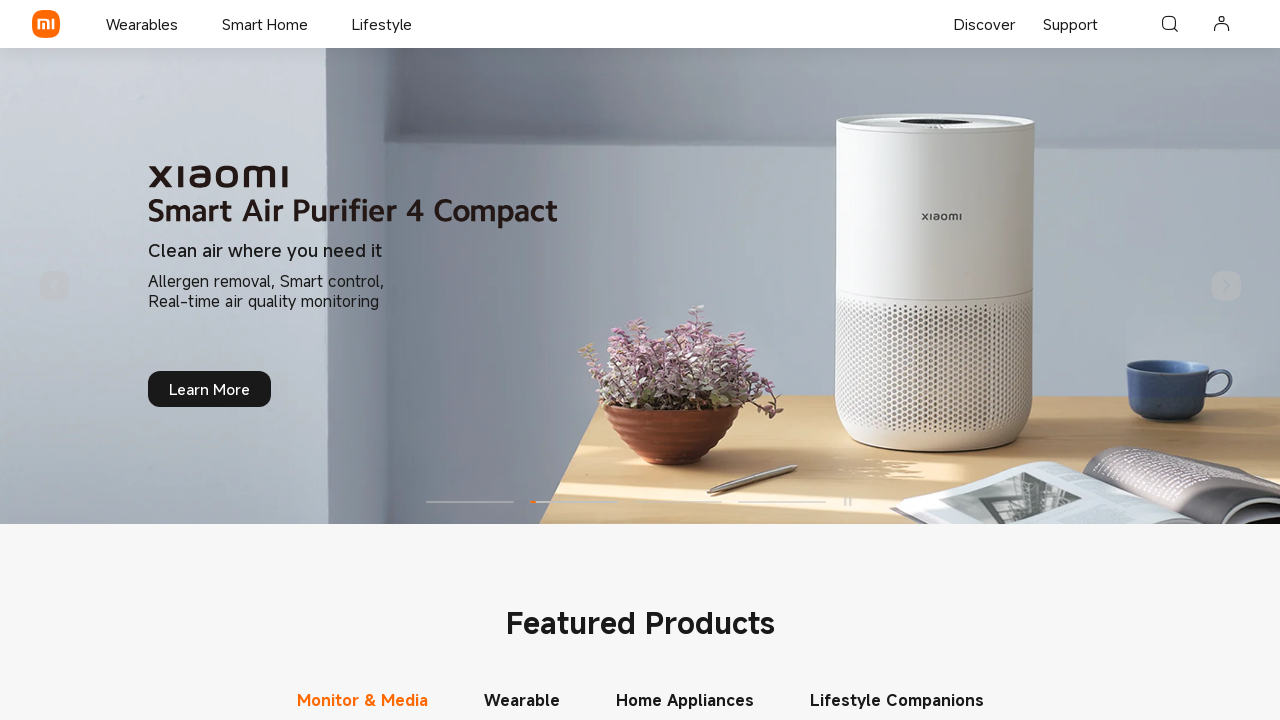

Navigated to Xiaomi (Mi) website homepage
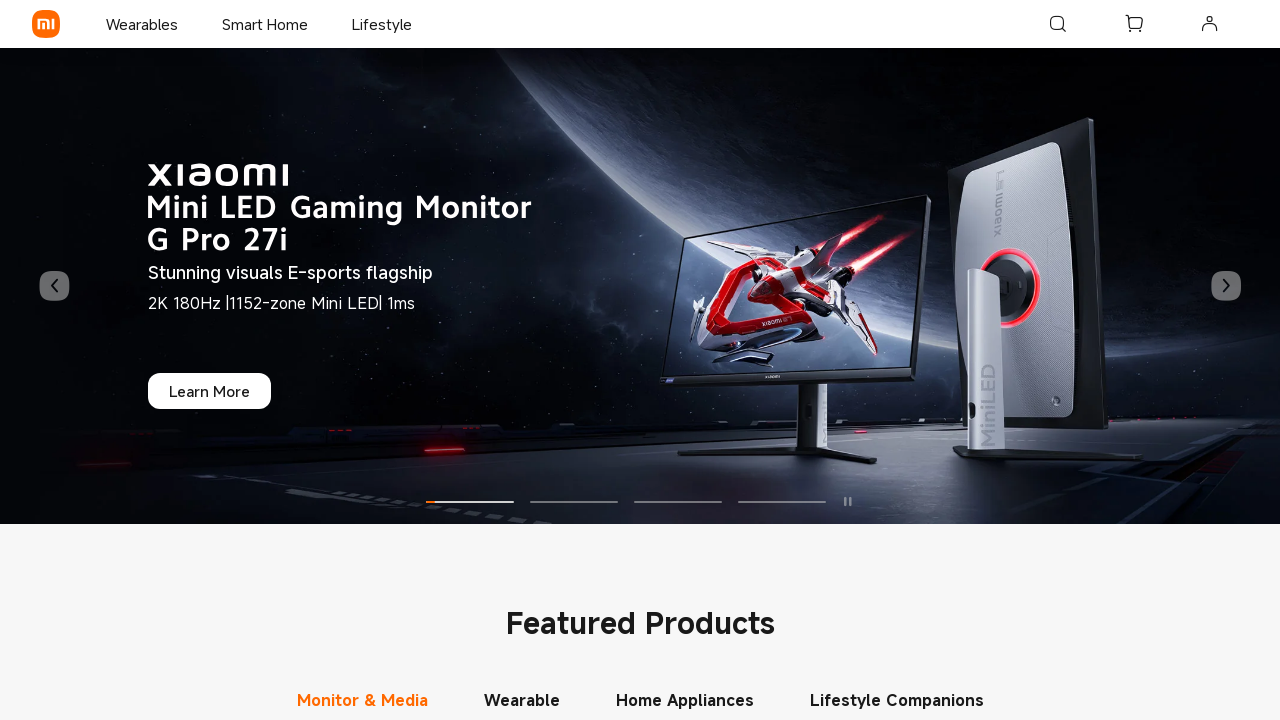

Page loaded successfully - DOM content loaded
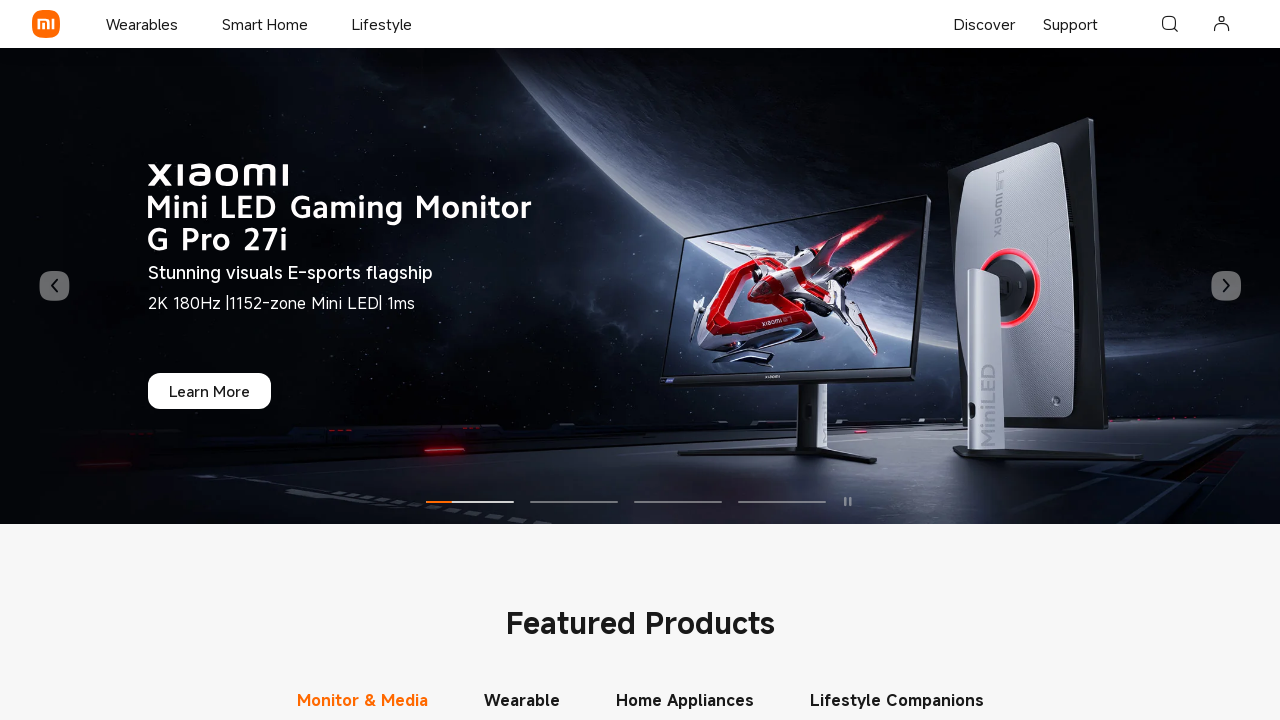

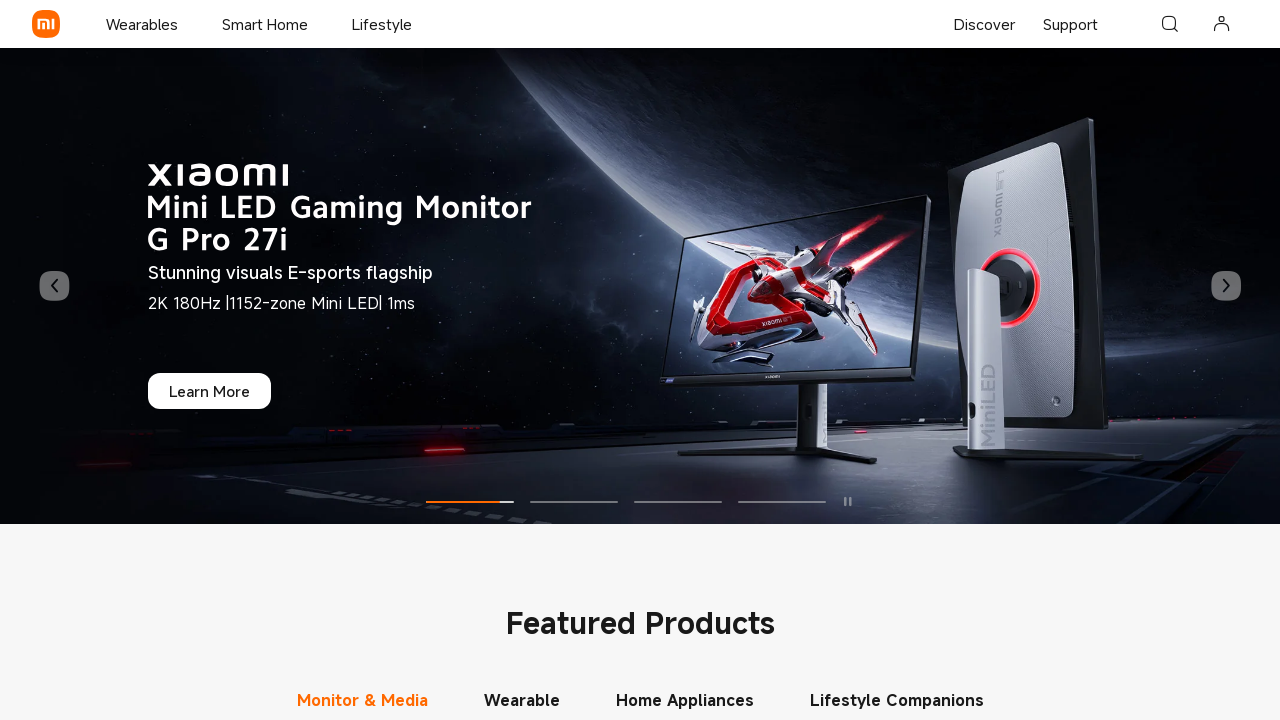